Tests flight booking flow on BlazeDemo by selecting departure and destination cities, choosing a flight, and completing the purchase

Starting URL: https://blazedemo.com/

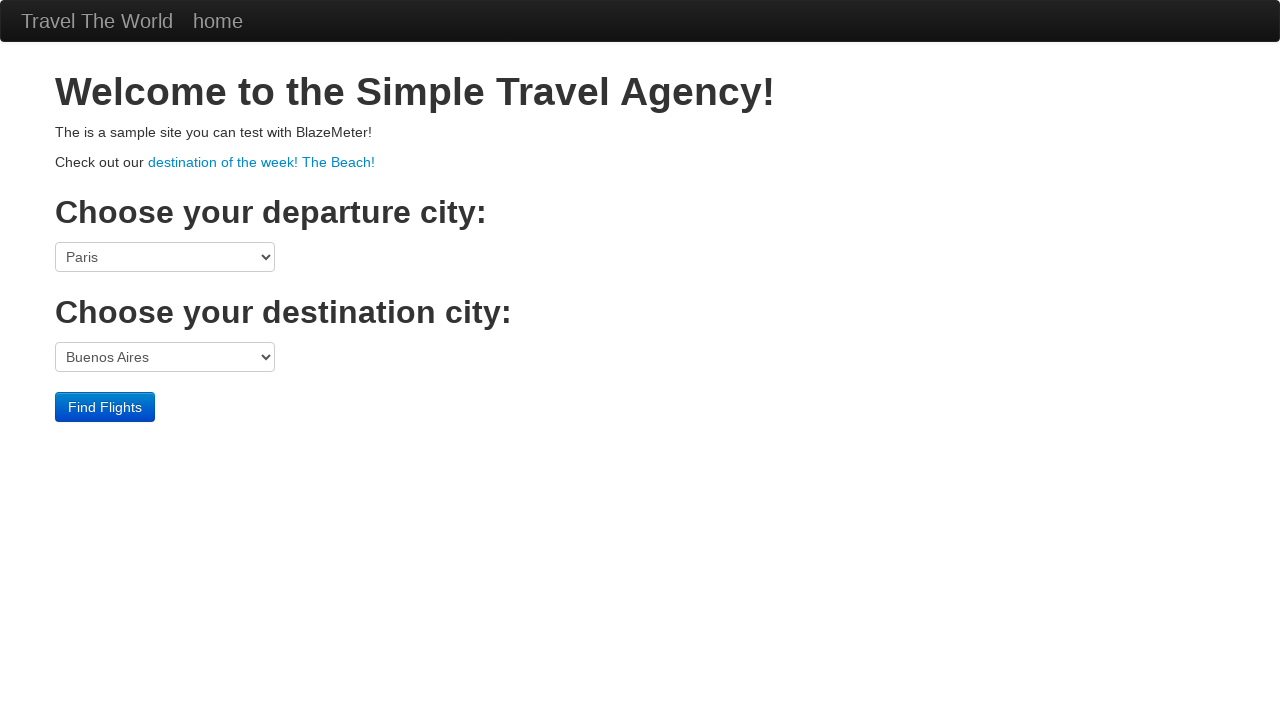

Clicked departure city dropdown at (165, 257) on select[name='fromPort']
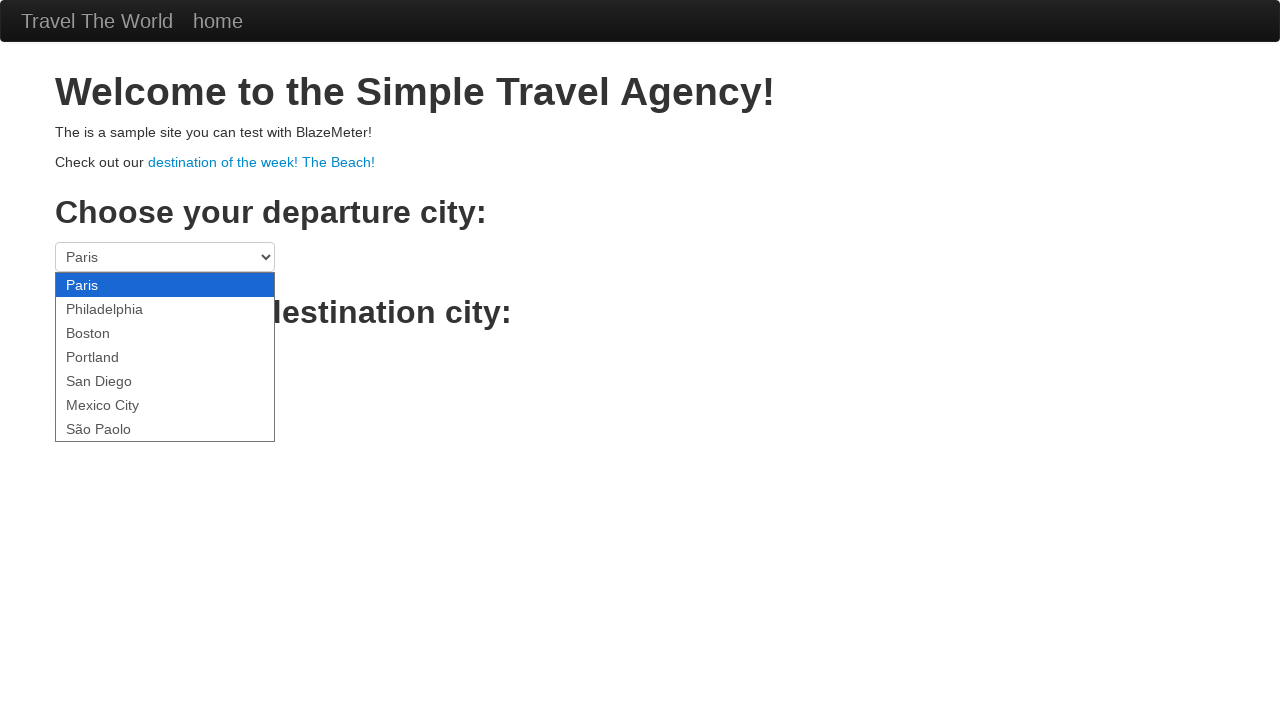

Selected Boston as departure city on select[name='fromPort']
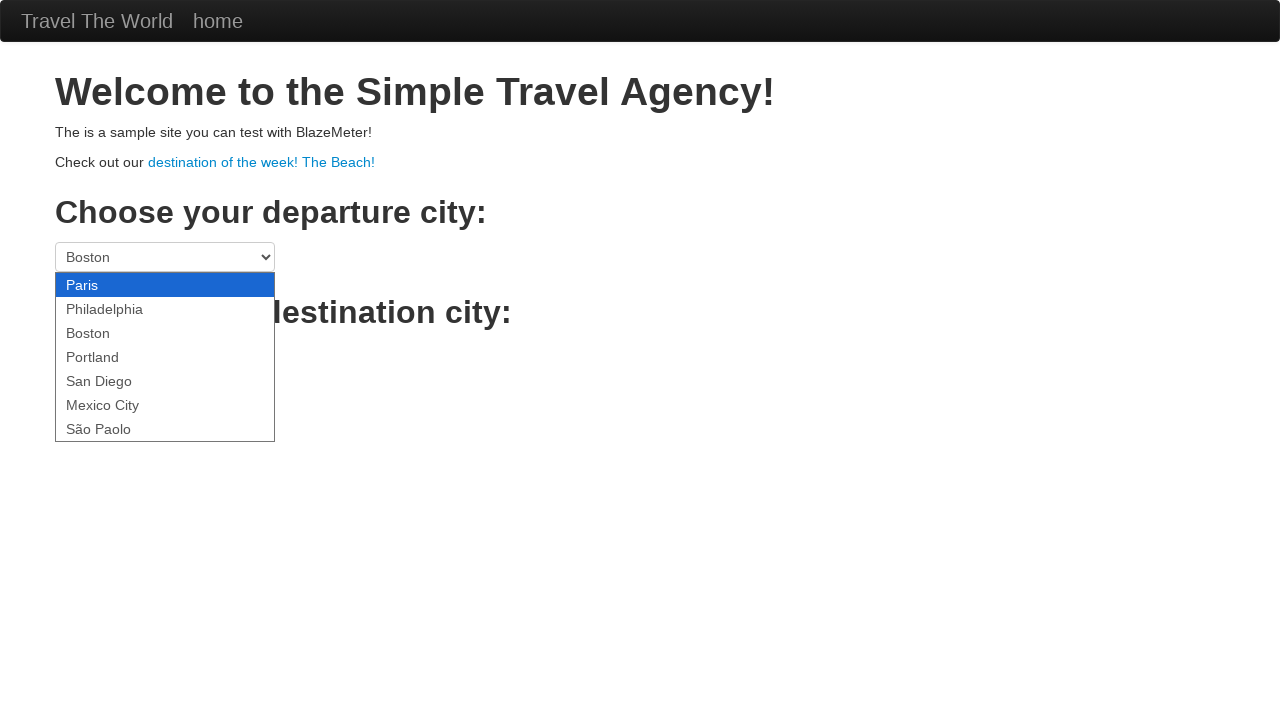

Selected Rome as destination city on select[name='toPort']
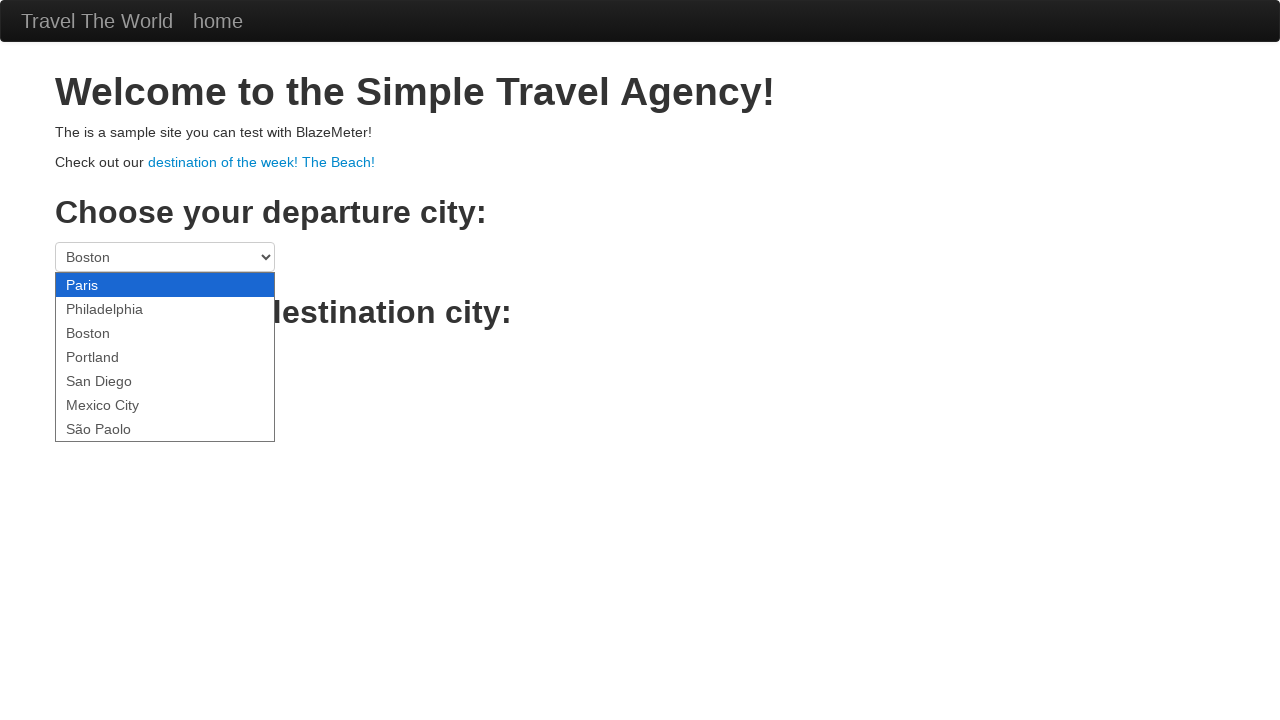

Clicked Find Flights button to search for available flights at (105, 407) on input[value='Find Flights']
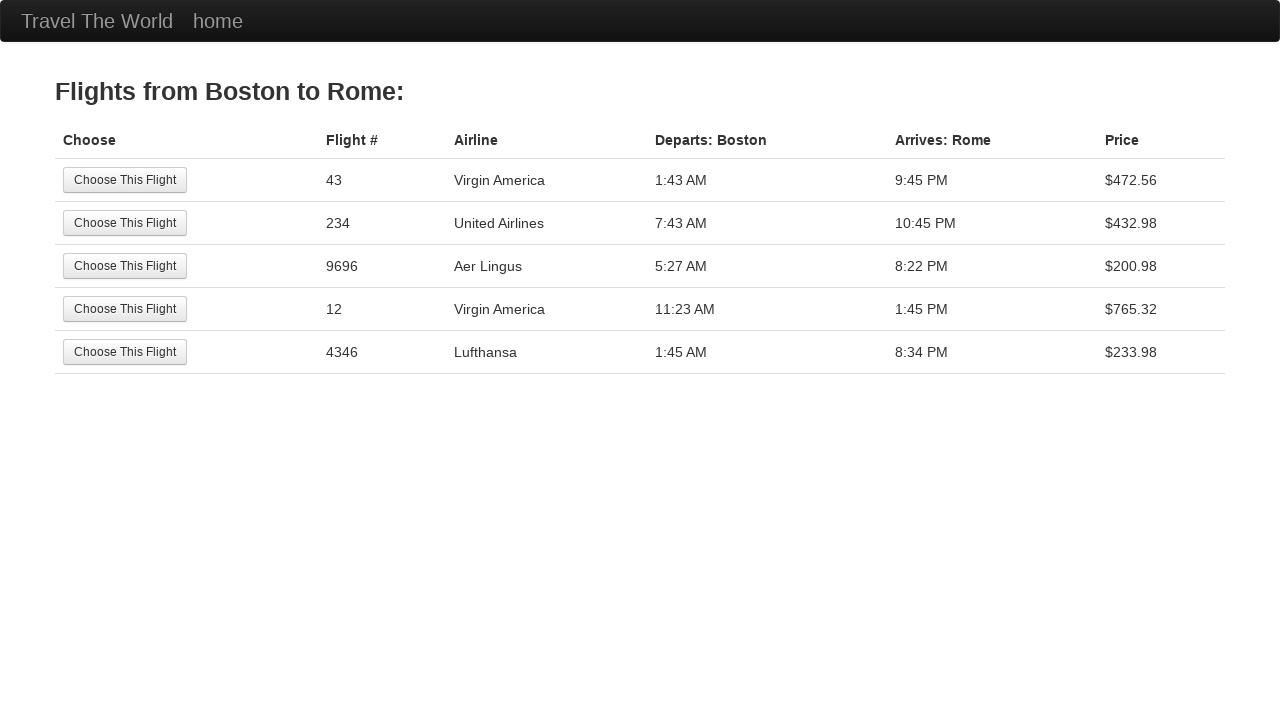

Selected the second flight option from search results at (125, 223) on xpath=//tr[2]/td/input
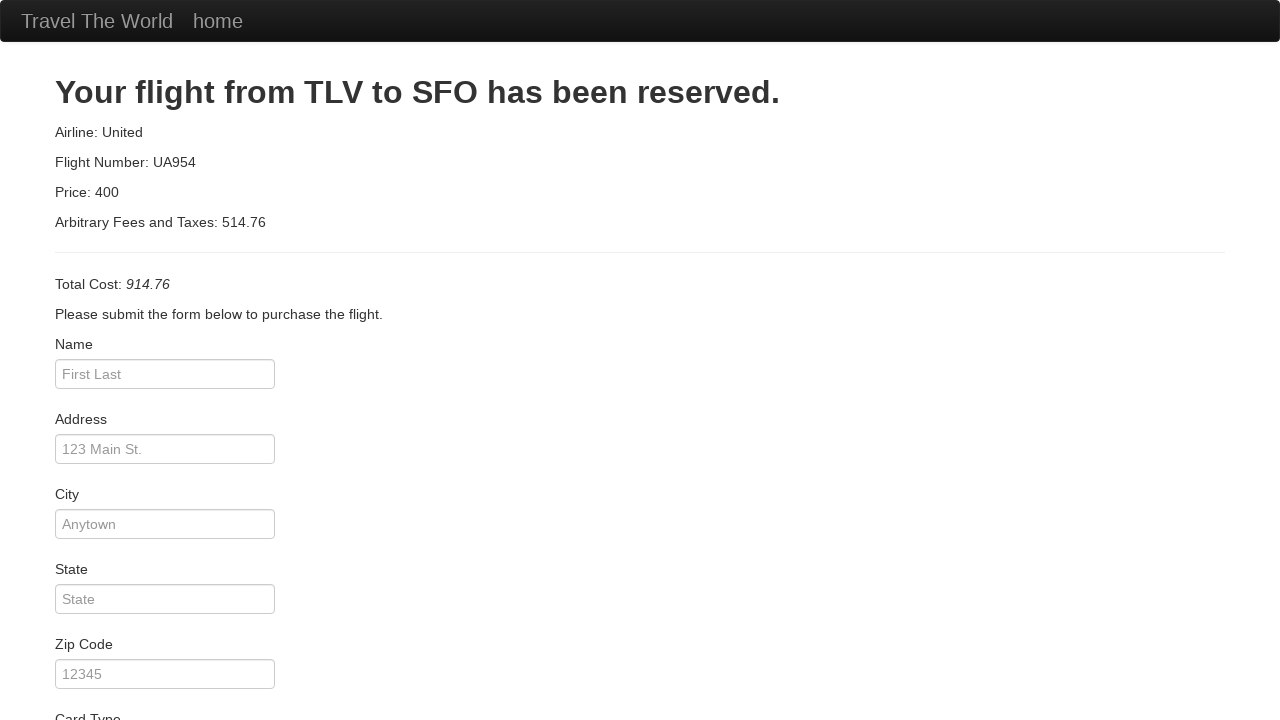

Clicked Purchase Flight button to complete booking at (118, 685) on input[value='Purchase Flight']
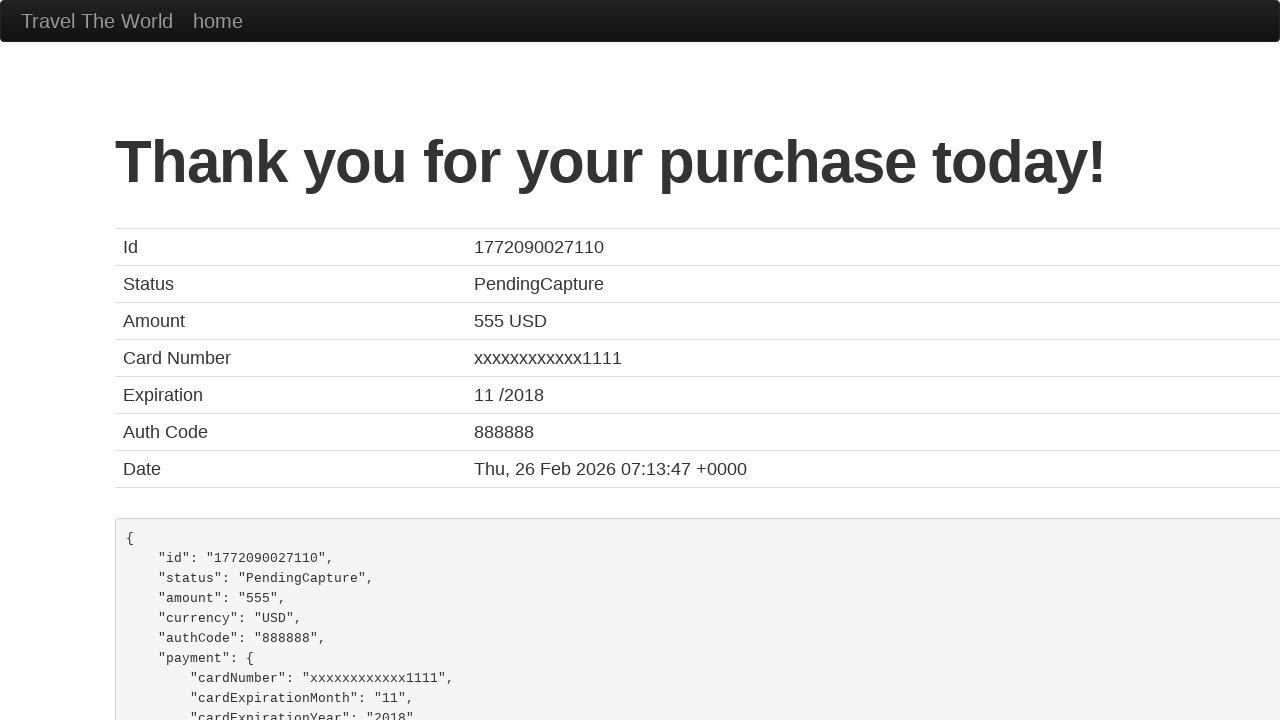

Confirmation page loaded successfully
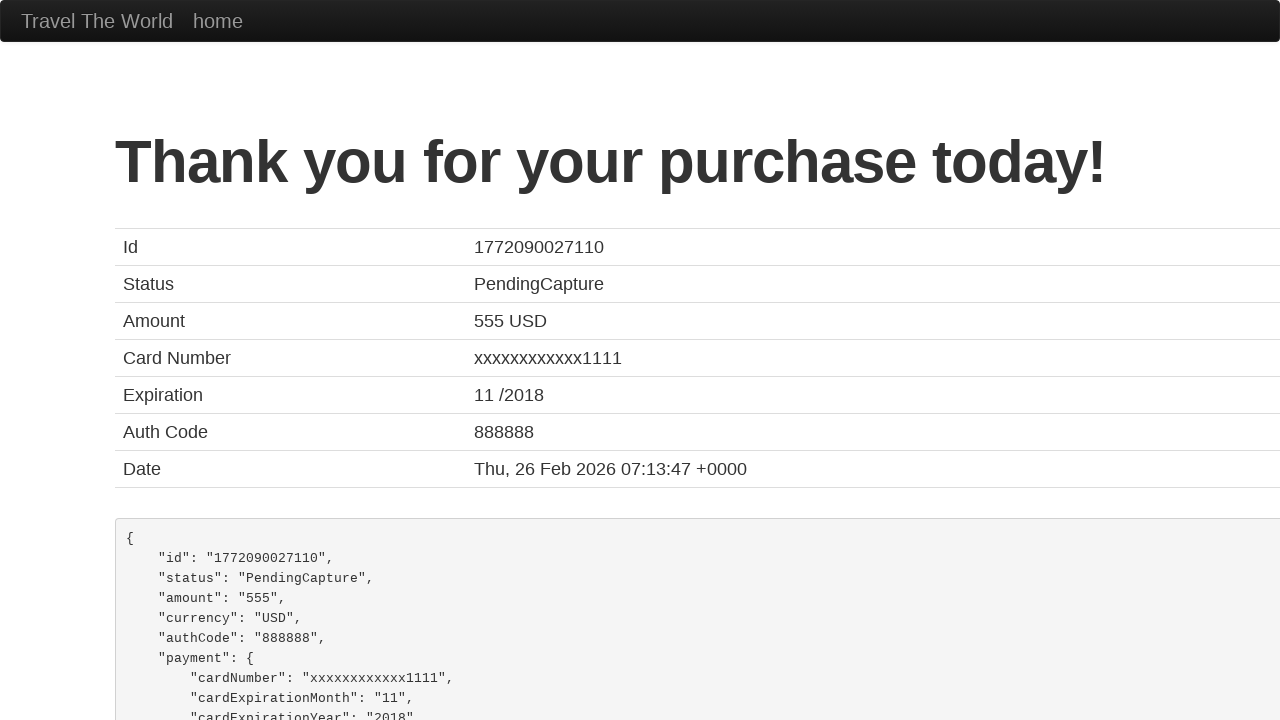

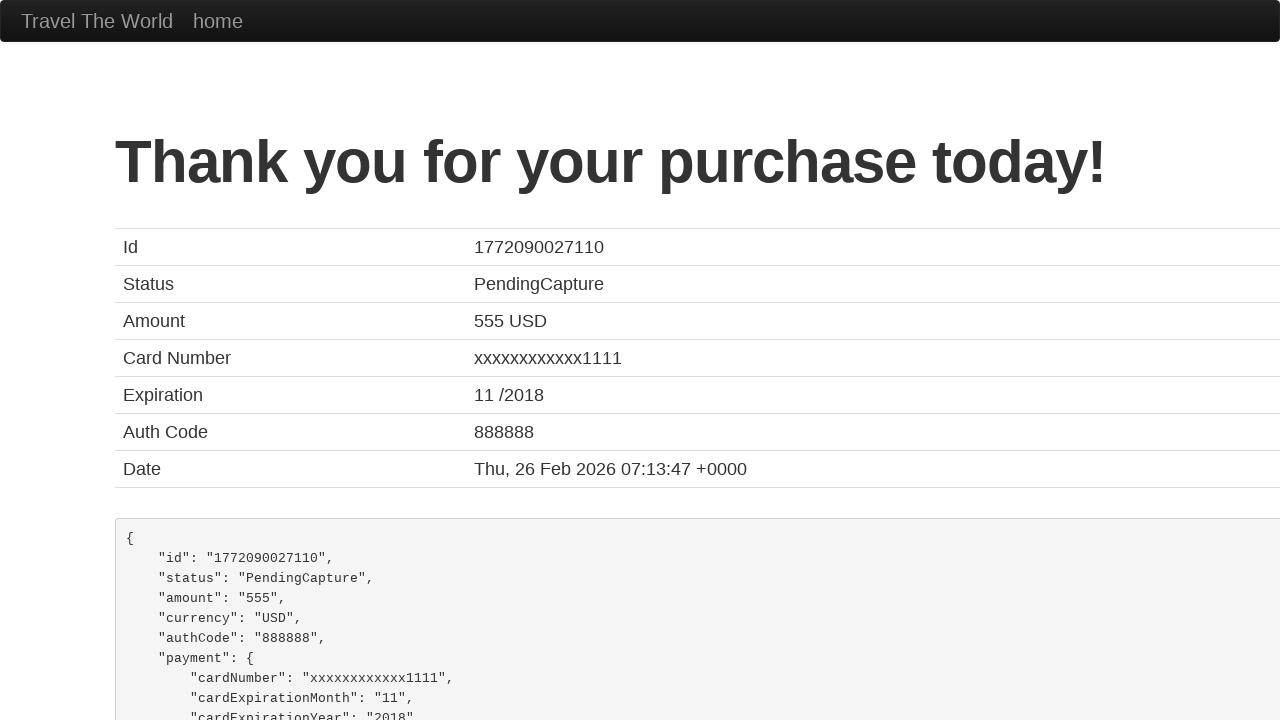